Verifies that the email login tab is present on the page

Starting URL: https://b2c.passport.rt.ru/

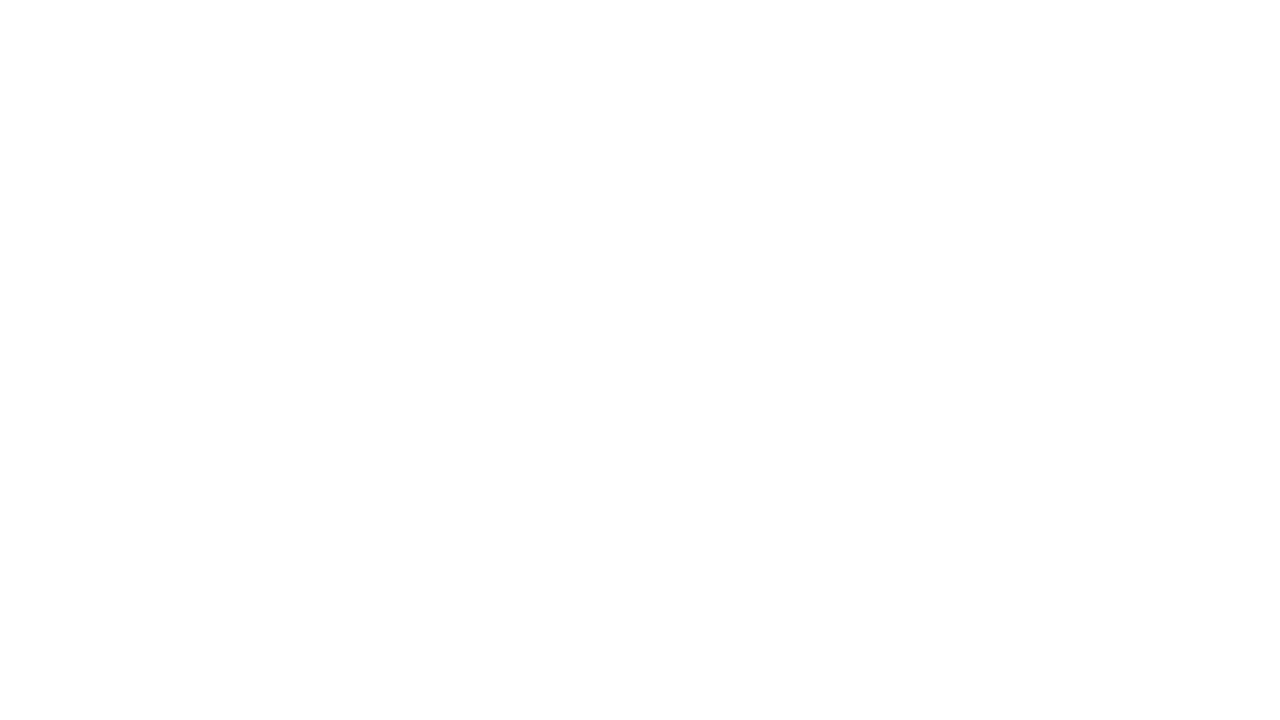

Waited for email login tab to be present on the page
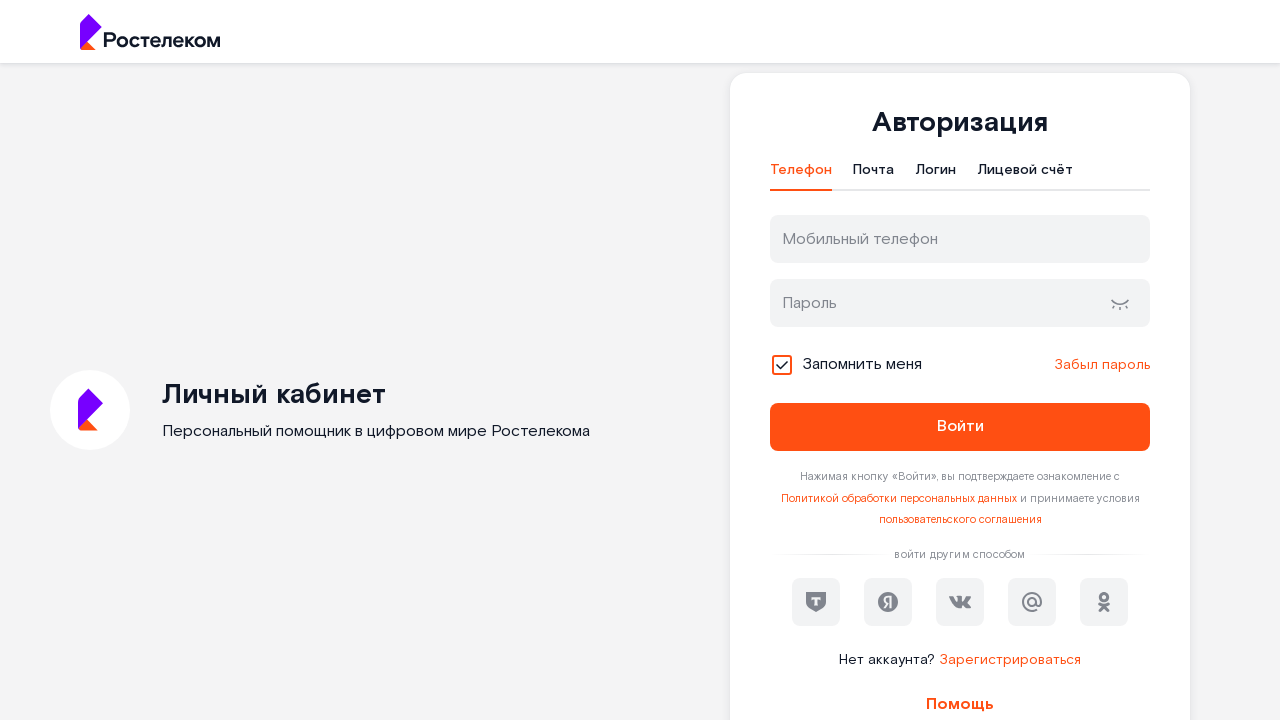

Verified that the email login tab is present
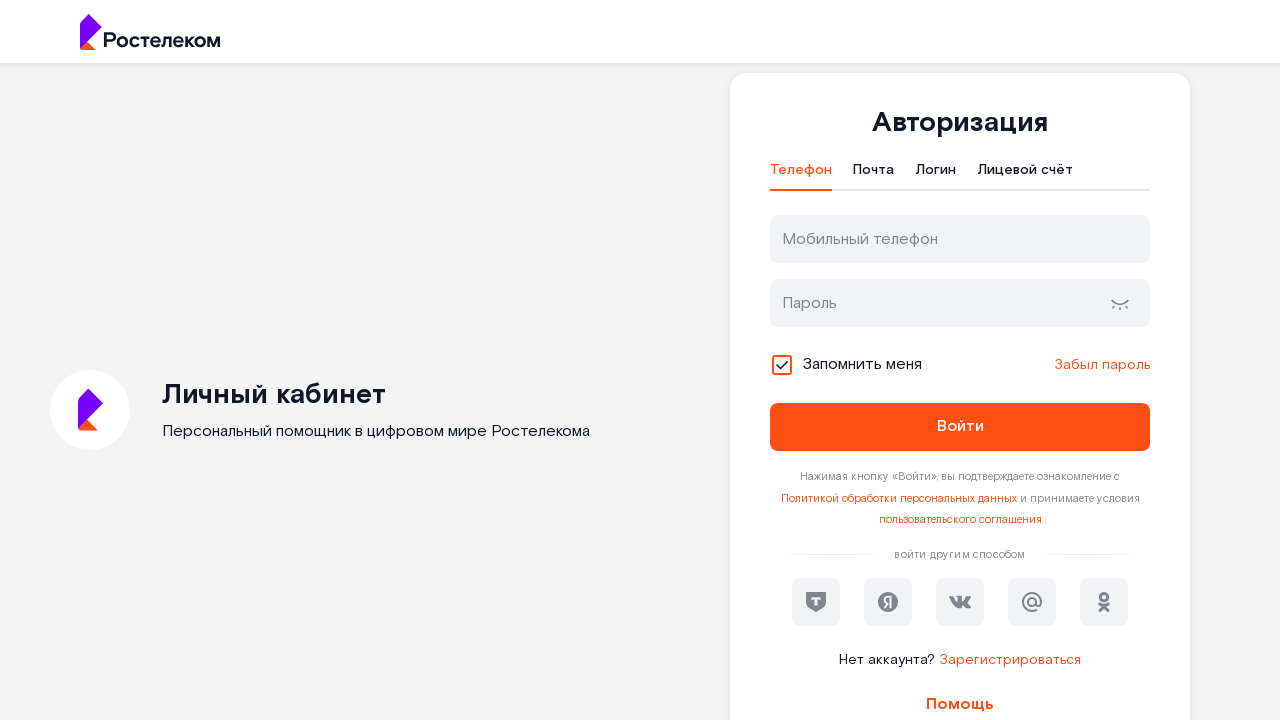

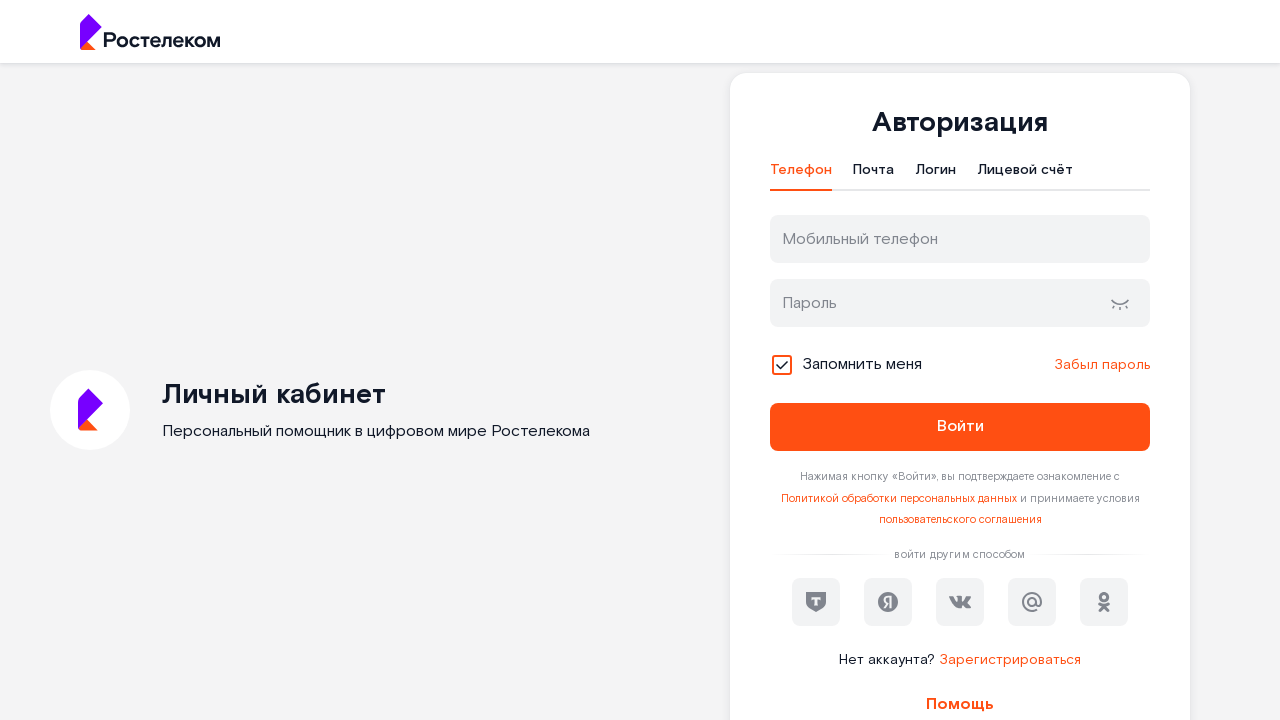